Tests JavaScript alert handling by clicking a button to trigger an alert, accepting it, then reading a value from the page, calculating an answer using a mathematical formula, and submitting the result.

Starting URL: http://suninjuly.github.io/alert_accept.html

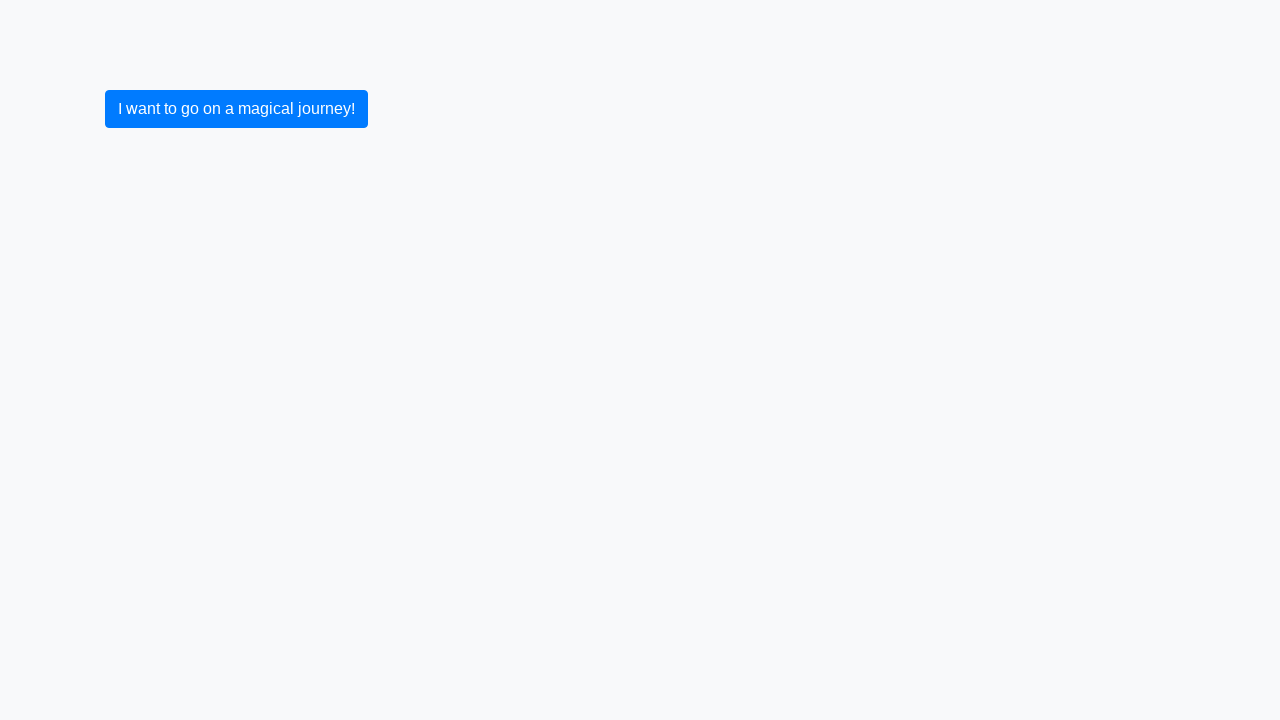

Set up dialog handler to accept alerts
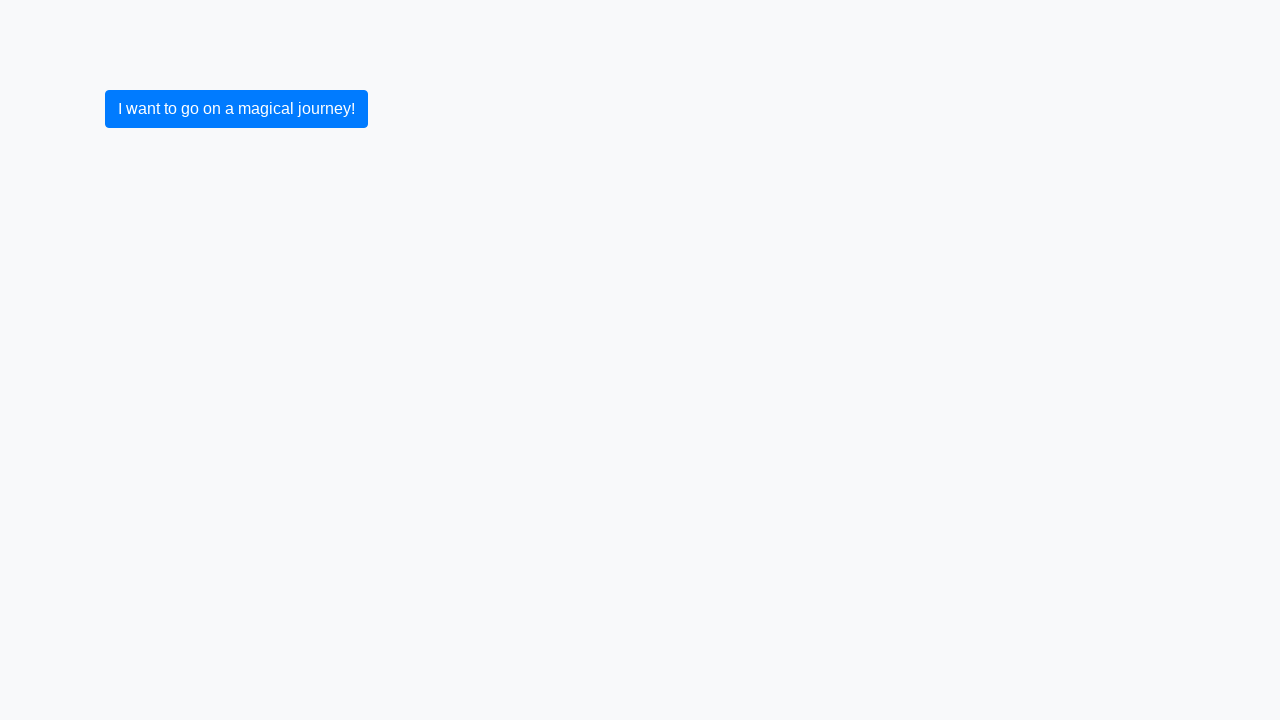

Clicked button to trigger JavaScript alert at (236, 109) on button.btn
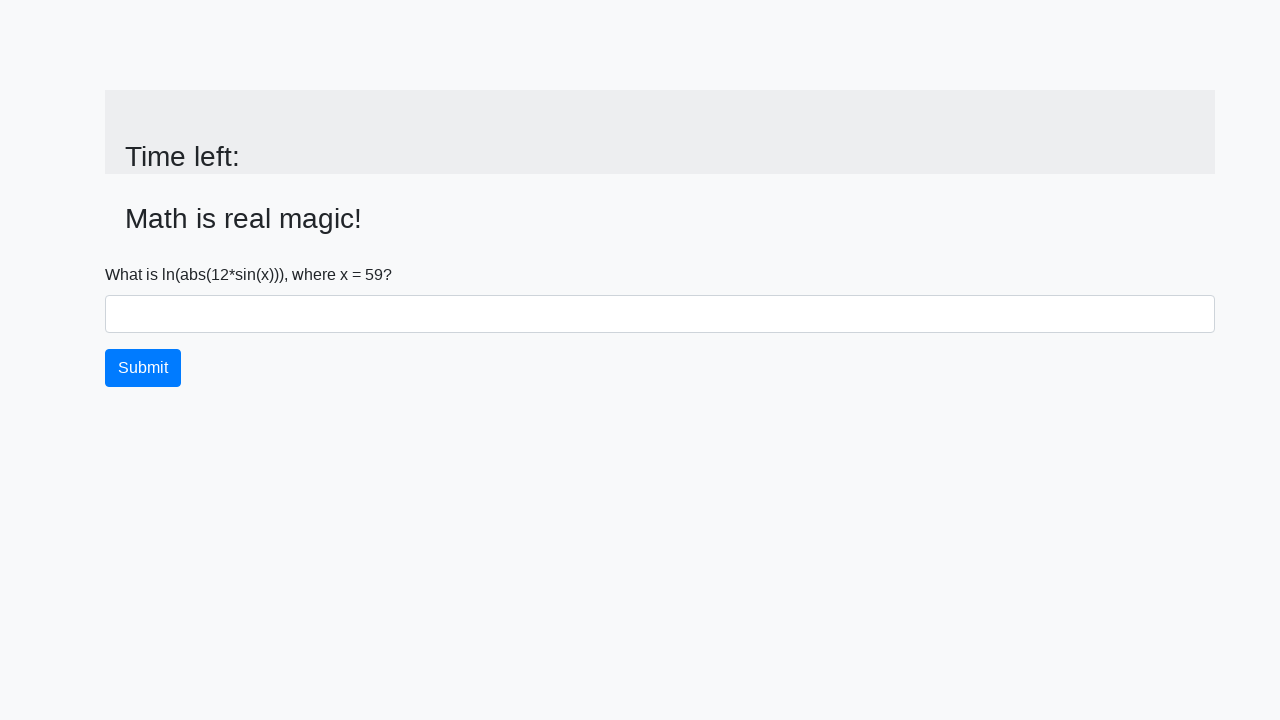

Alert was accepted and input value element appeared
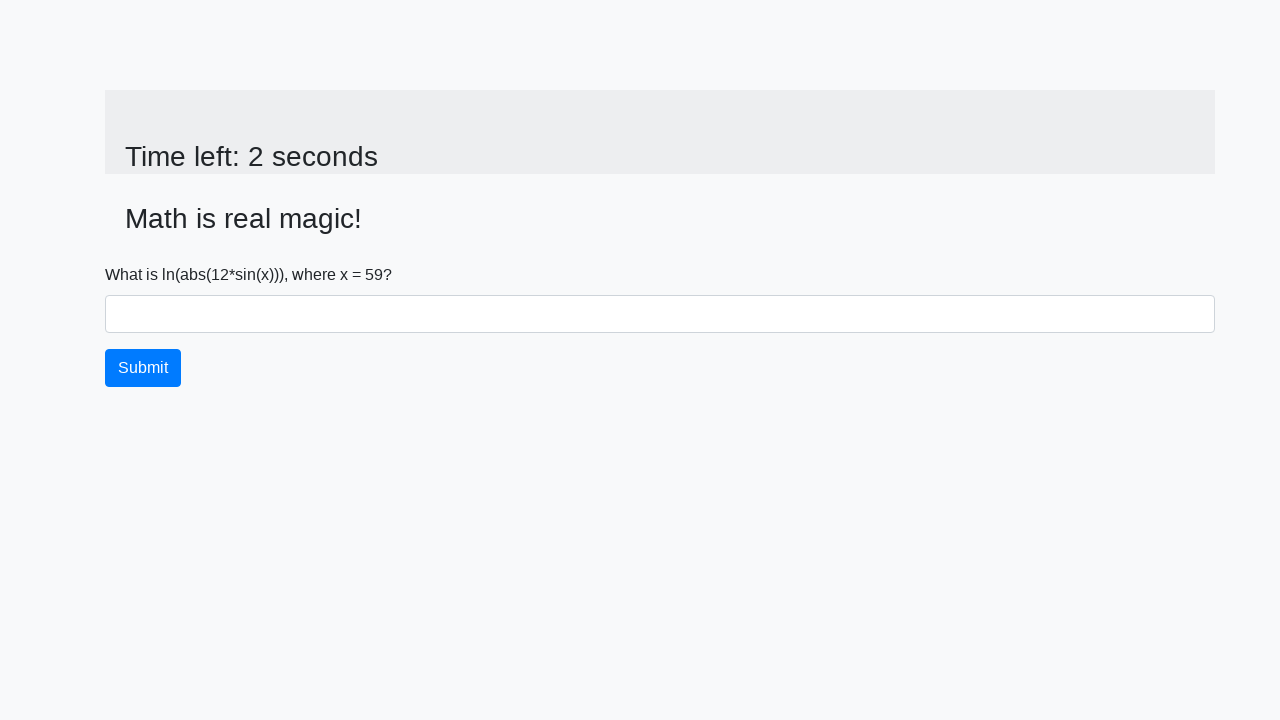

Retrieved value from page: 59
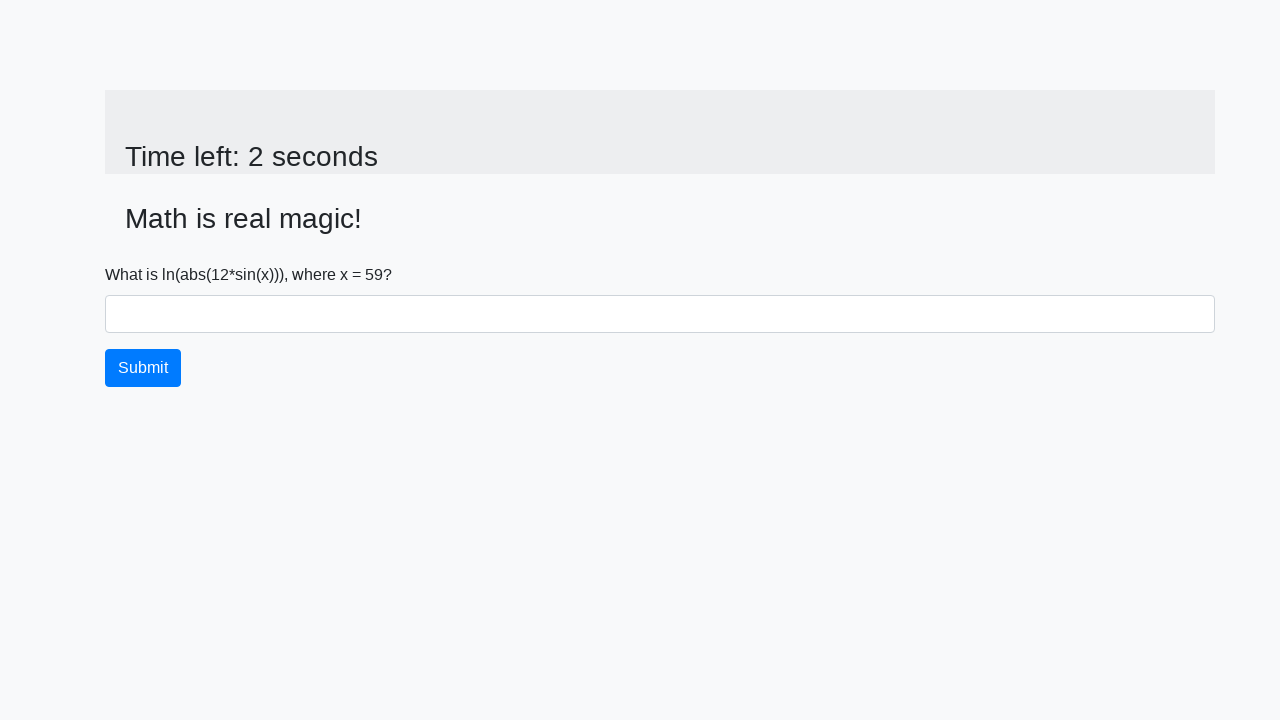

Calculated result using formula: 2.033509649999072
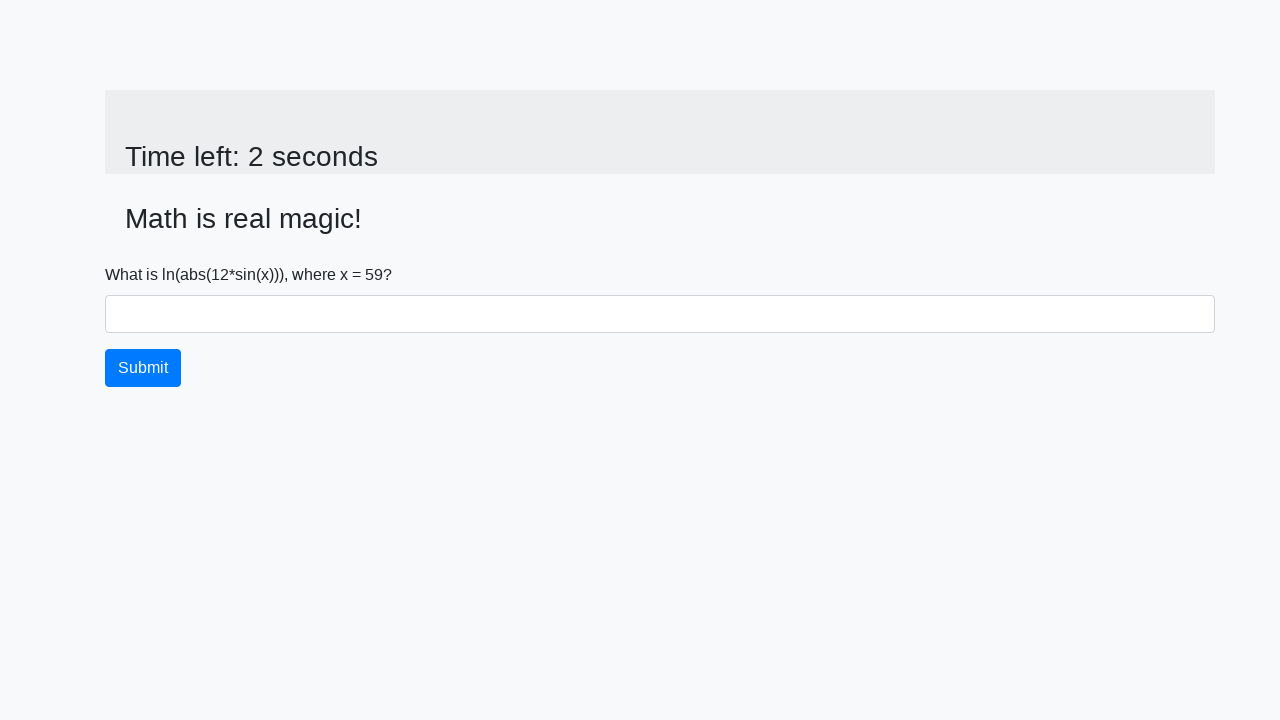

Filled answer field with calculated value: 2.033509649999072 on #answer
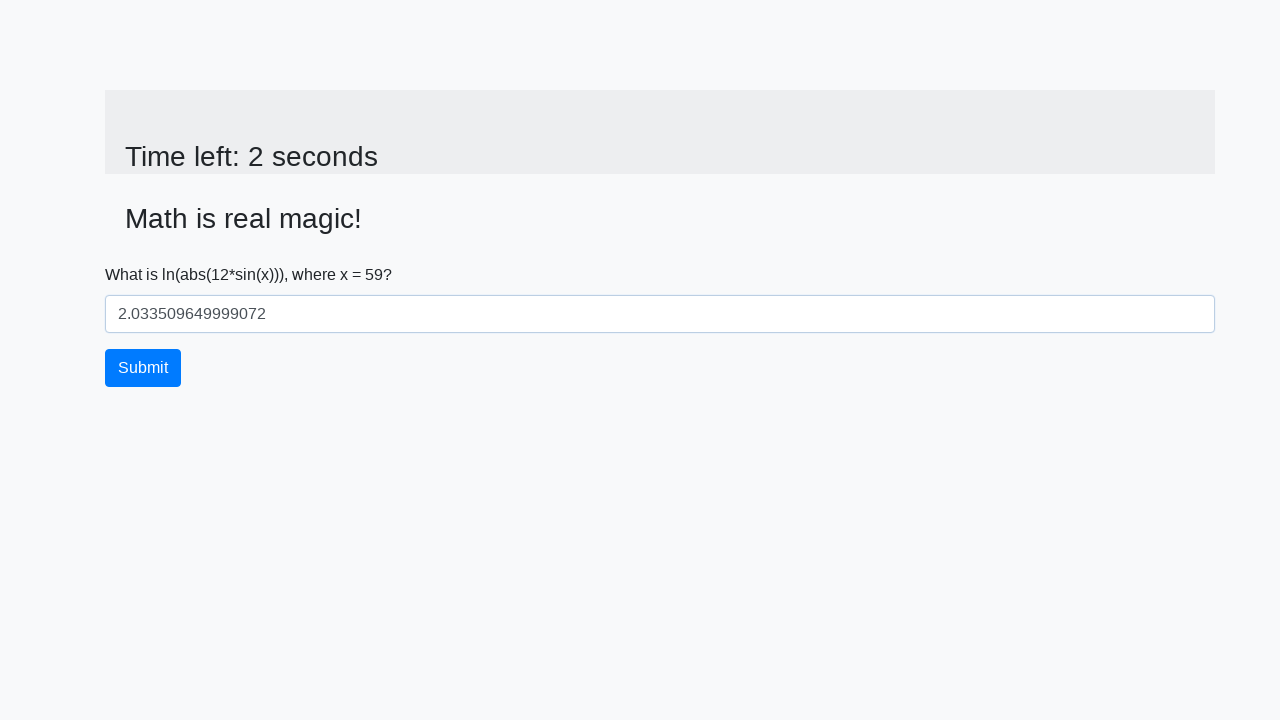

Clicked submit button to complete the test at (143, 368) on button.btn
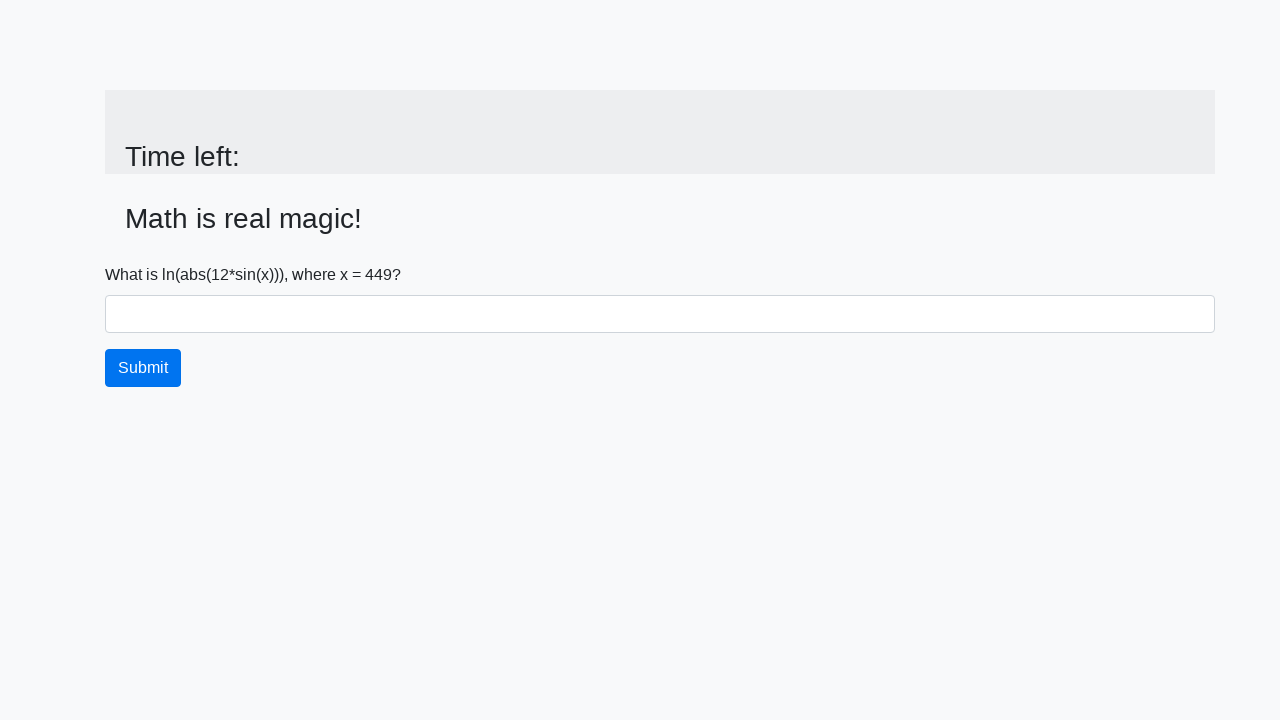

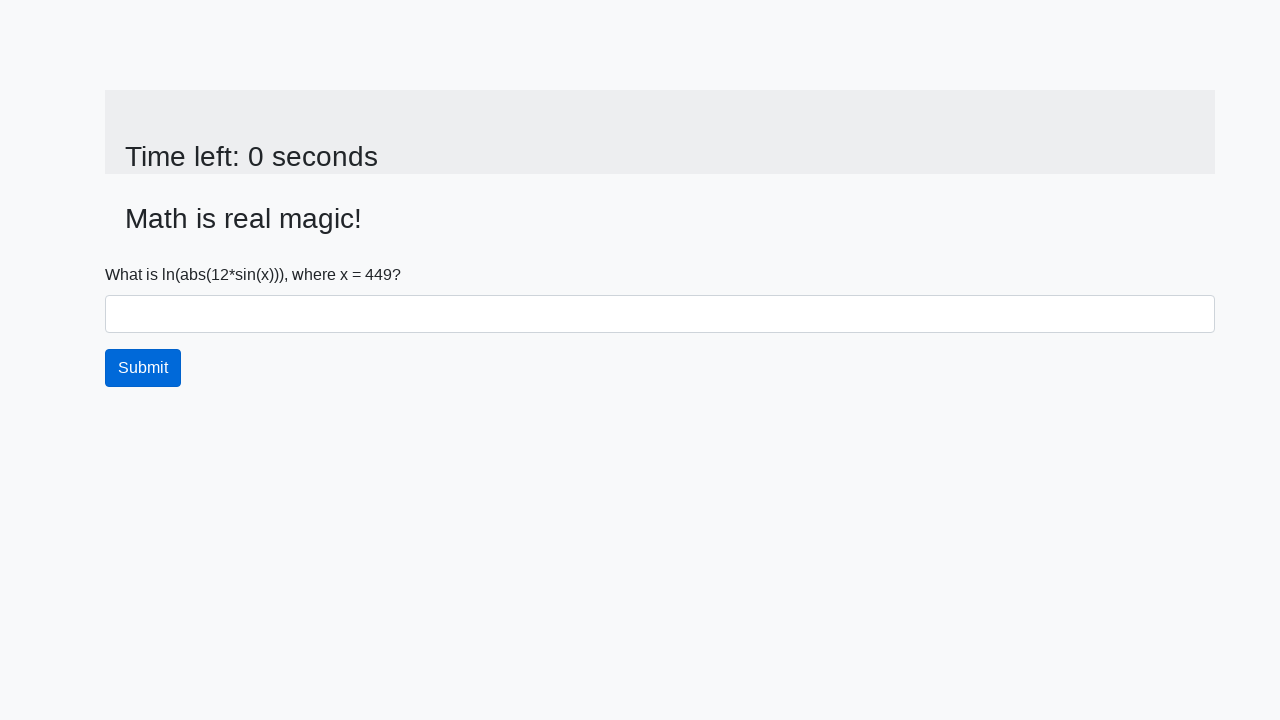